Navigates to NextBaseCRM login page and verifies that the "Log In" button is present with the expected text value

Starting URL: https://login1.nextbasecrm.com/

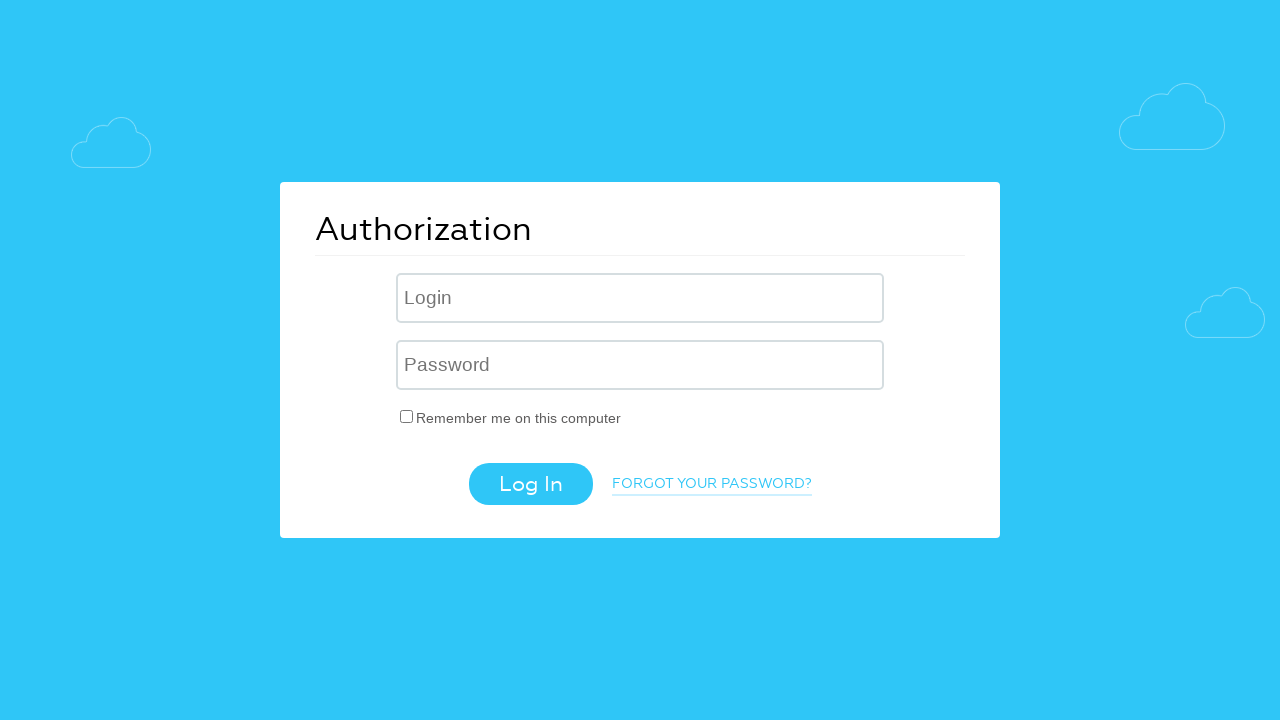

Located Log In button using CSS selector input[value='Log In']
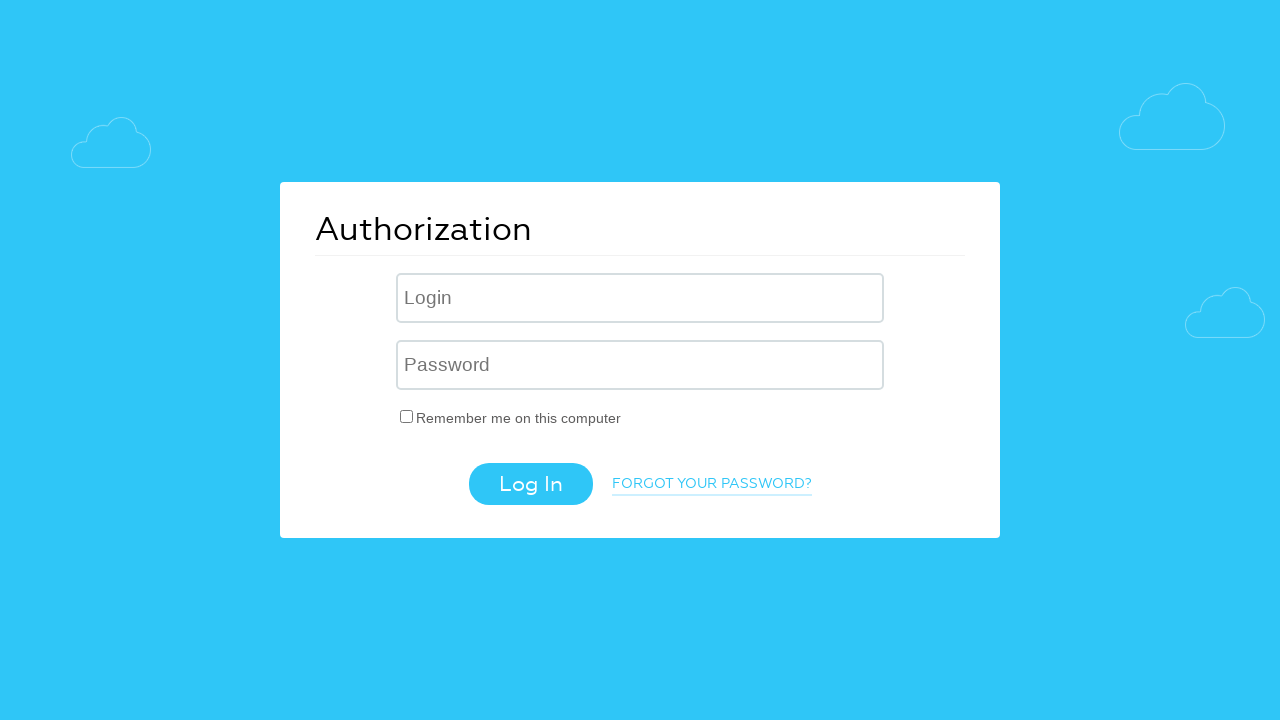

Log In button became visible
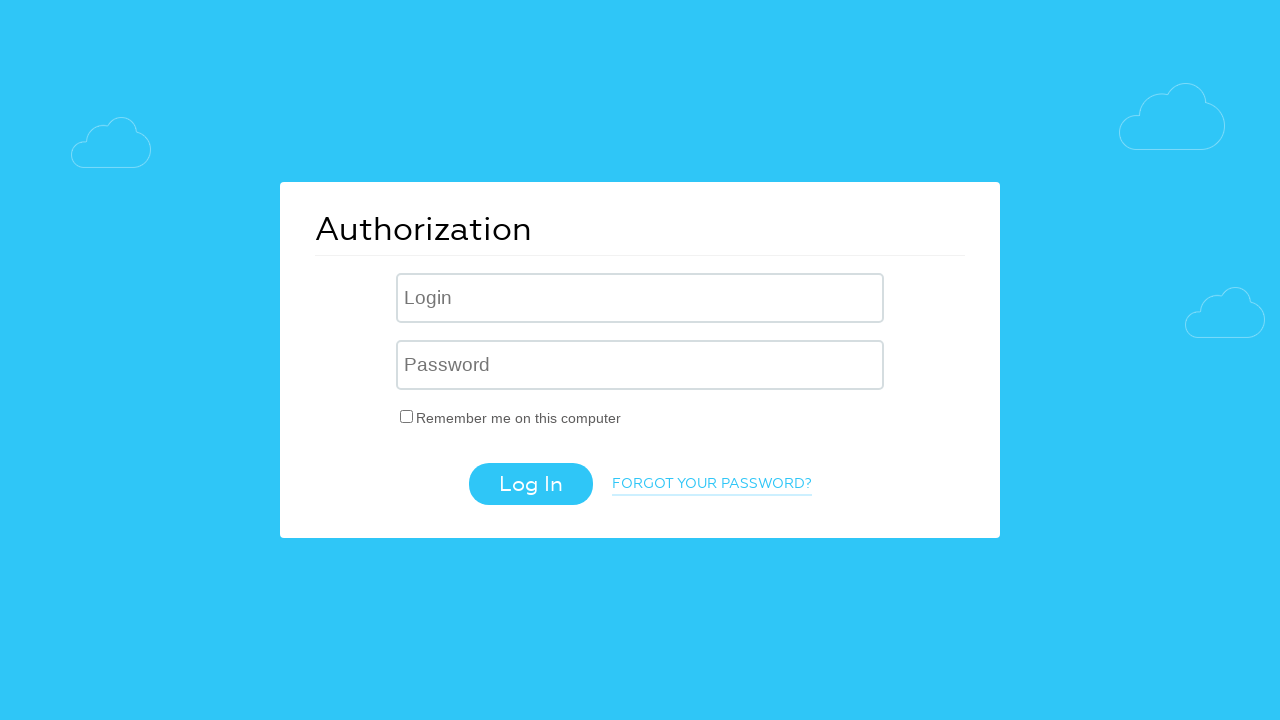

Retrieved value attribute from Log In button: 'Log In'
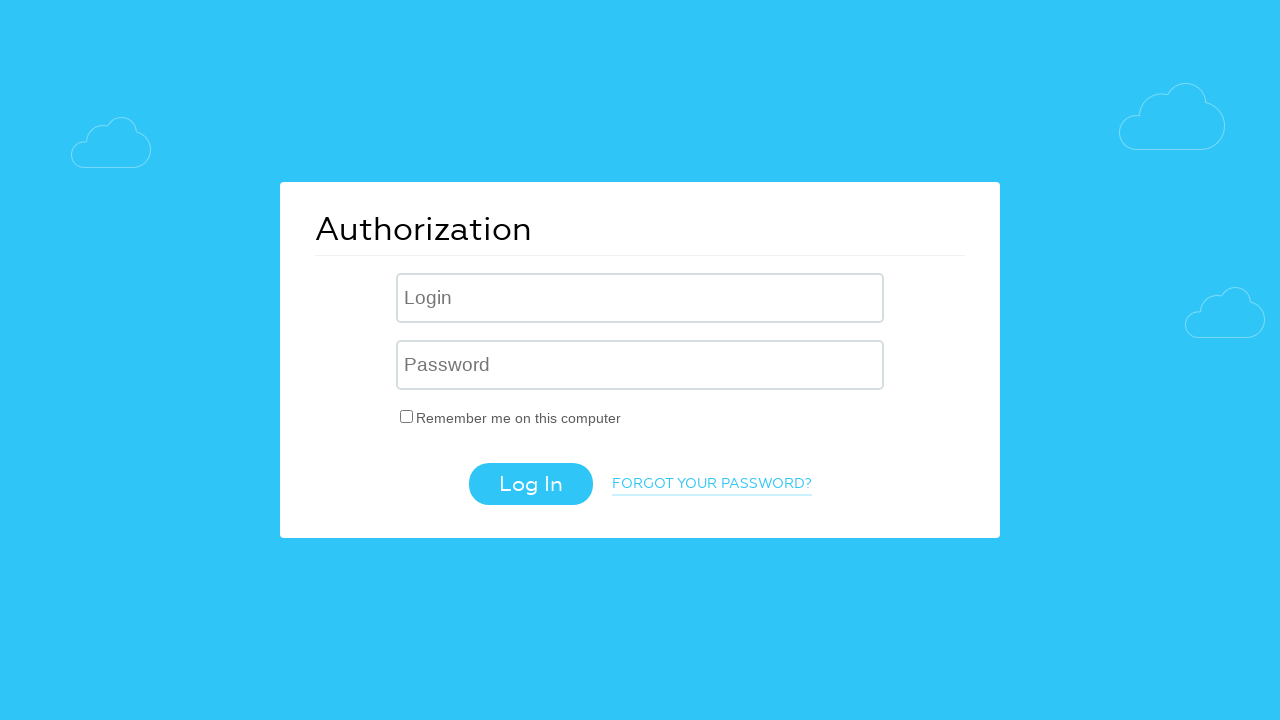

Verified Log In button has expected text value 'Log In'
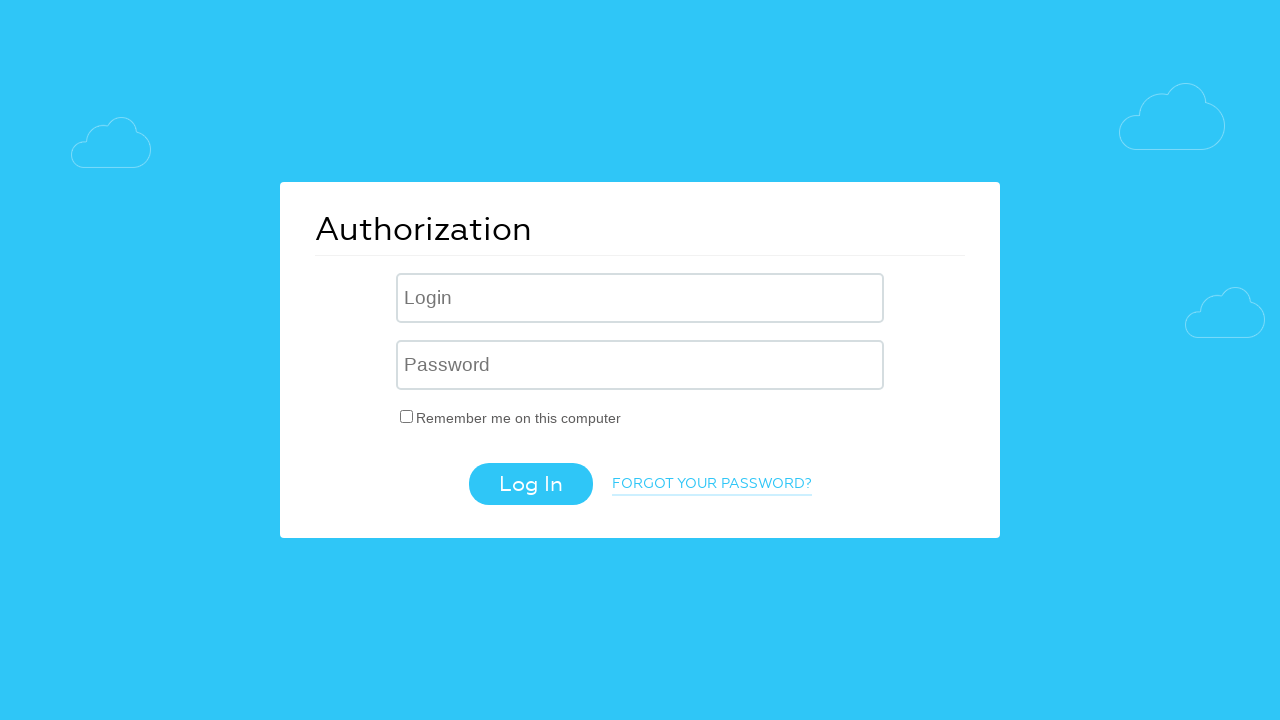

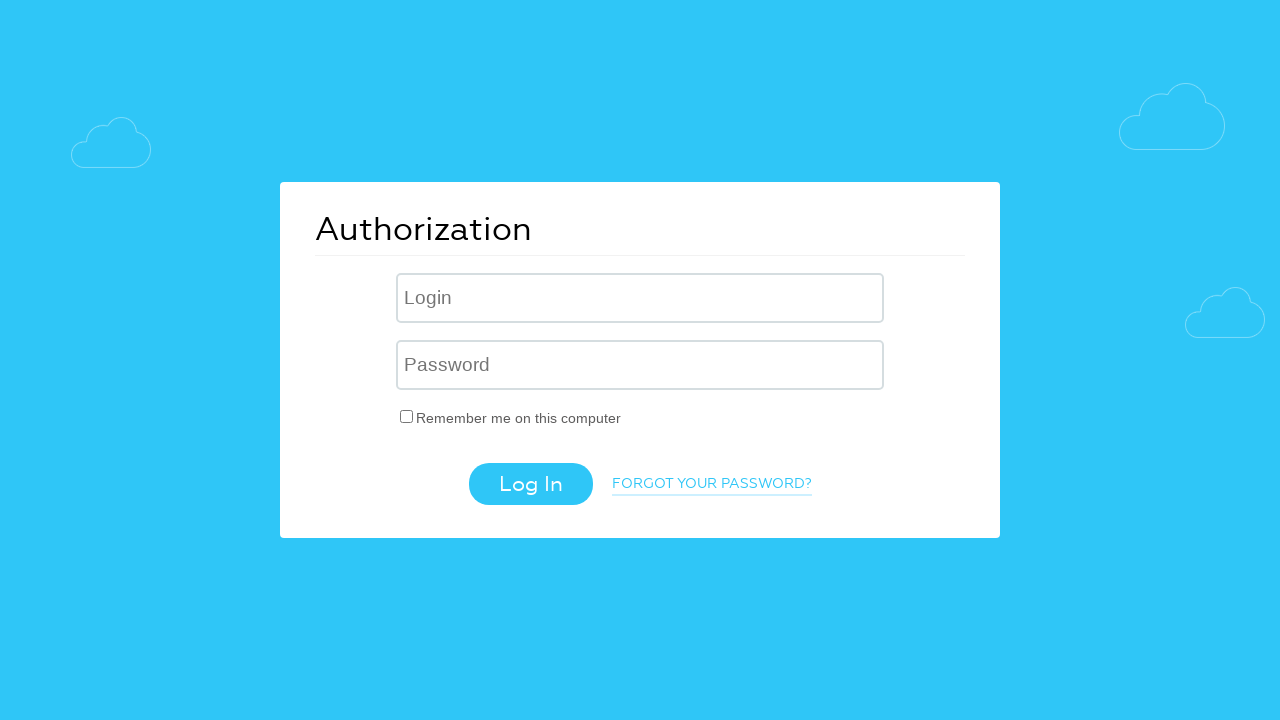